Tests the search functionality on TechPro Education website by typing "programs" into the search input field.

Starting URL: https://www.techproeducation.com

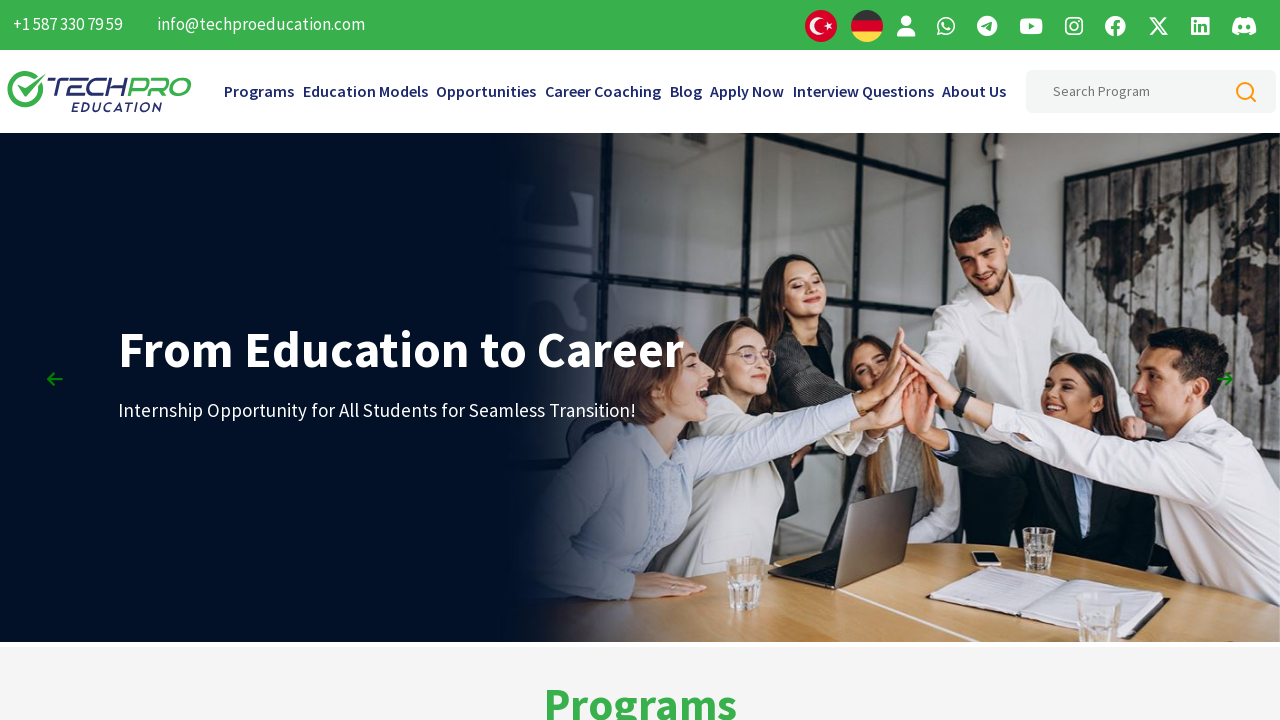

Waited for page to load with networkidle state
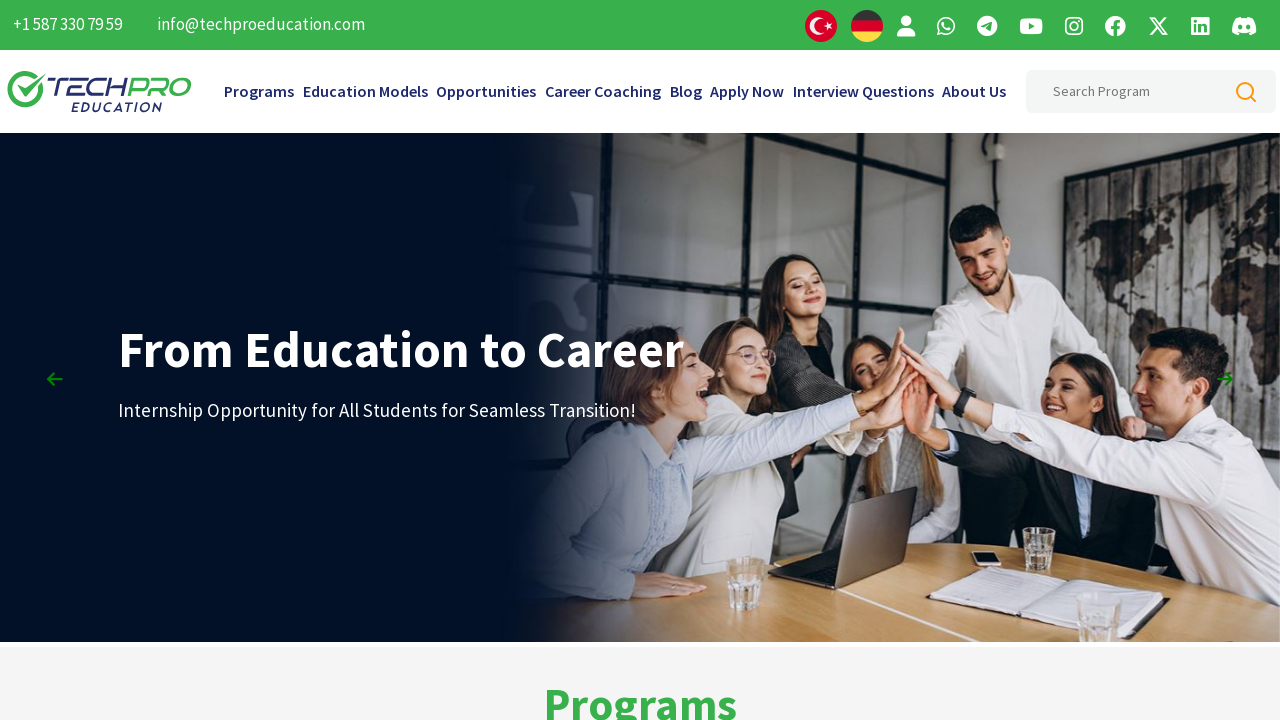

Typed 'programs' into the search input field on #searchHeaderInput
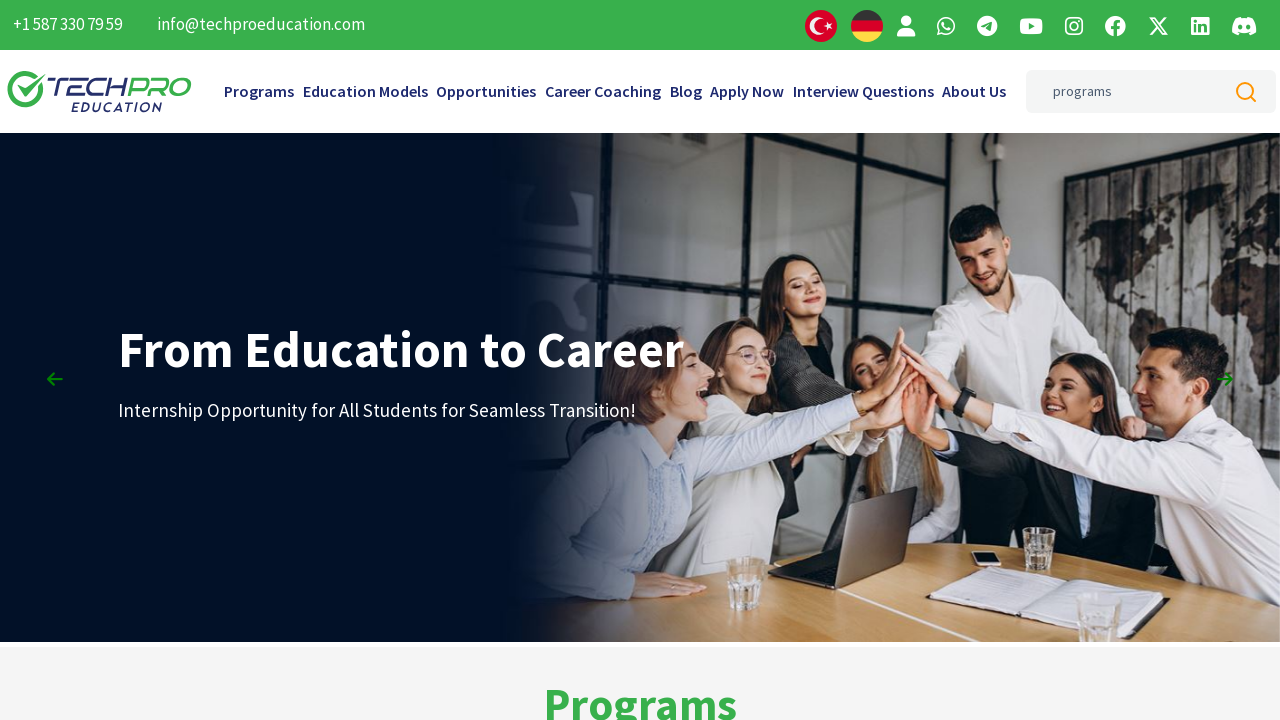

Waited 3 seconds for search results to appear
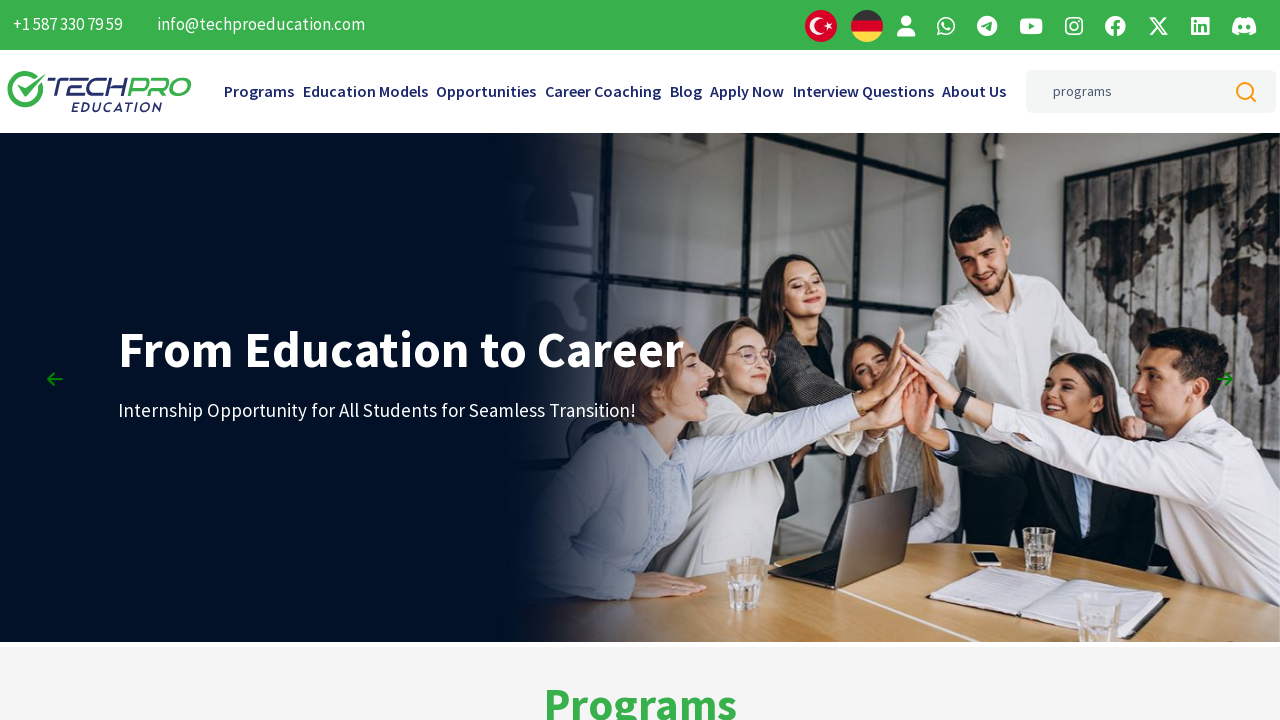

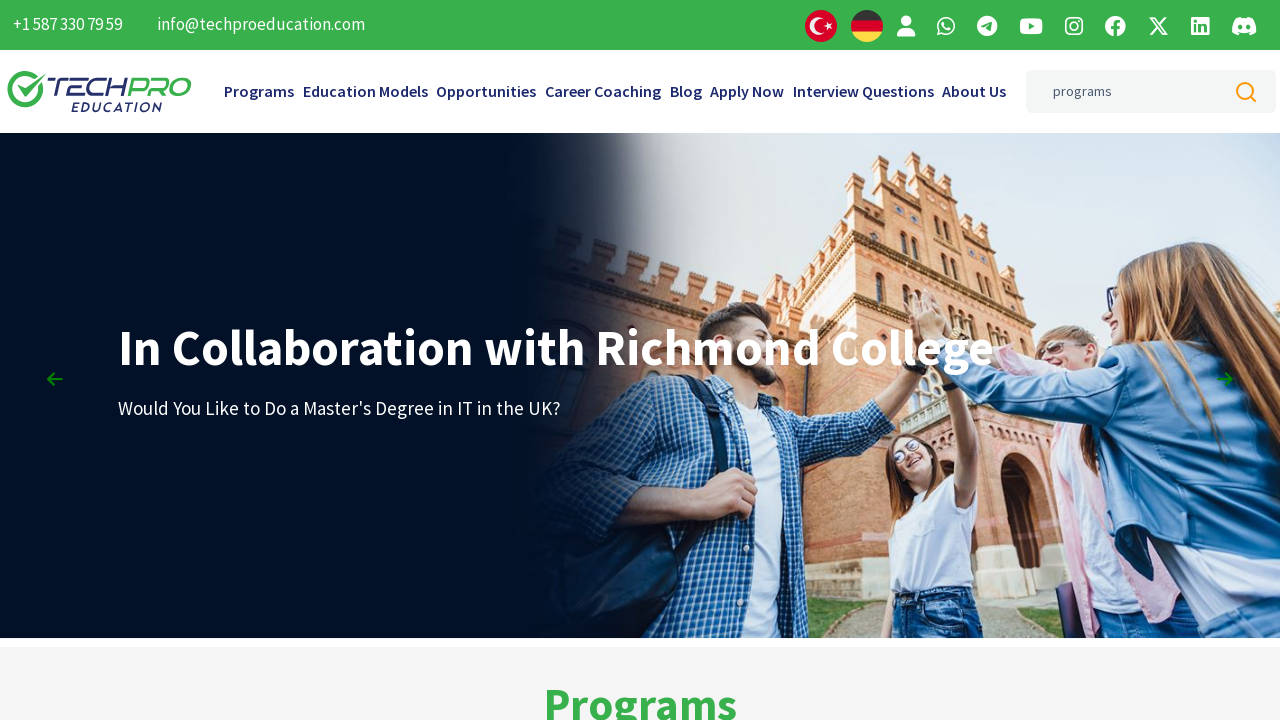